Tests jQuery UI draggable functionality by dragging an element to a new position and verifying its location changes

Starting URL: http://jqueryui.com/draggable/

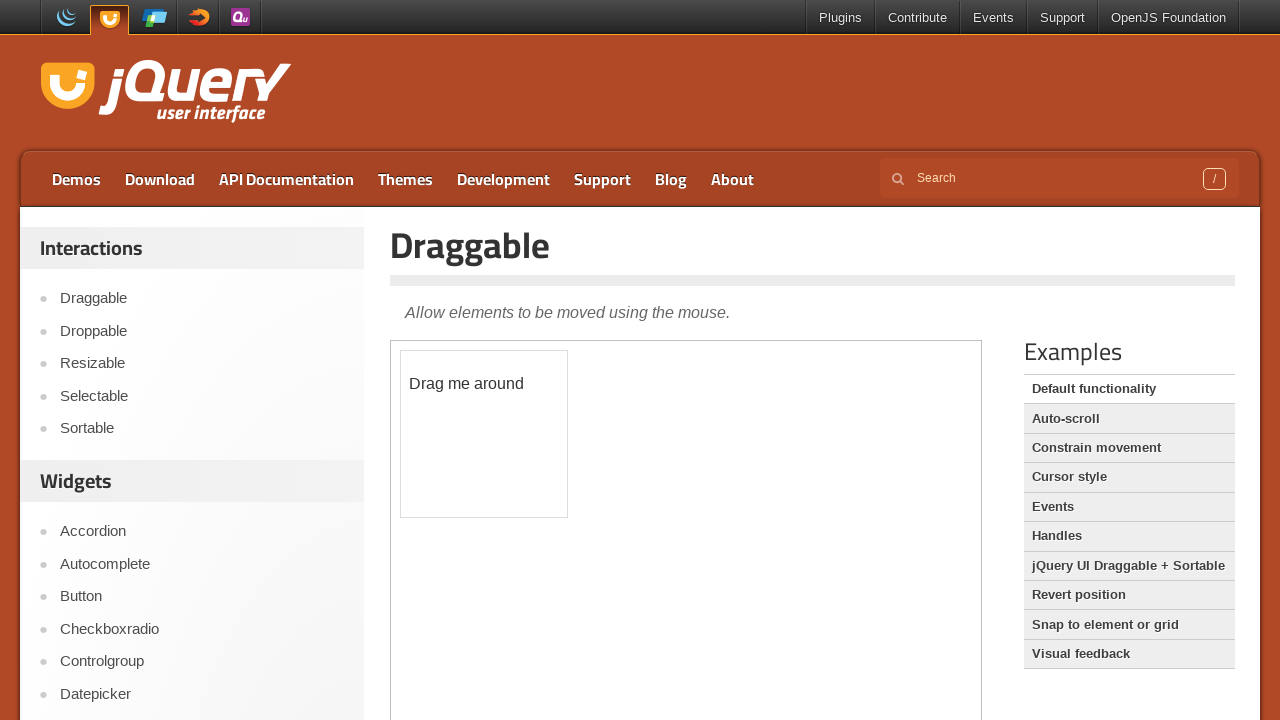

Located the demo frame containing draggable element
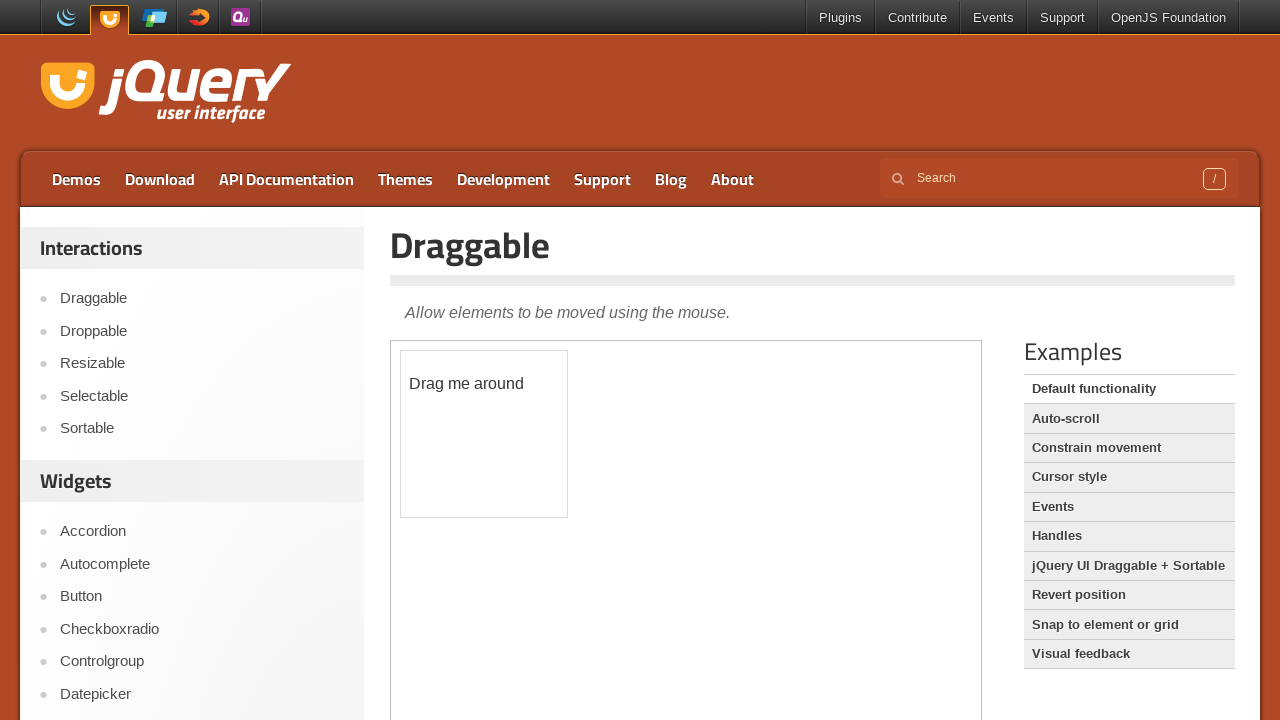

Located the draggable element
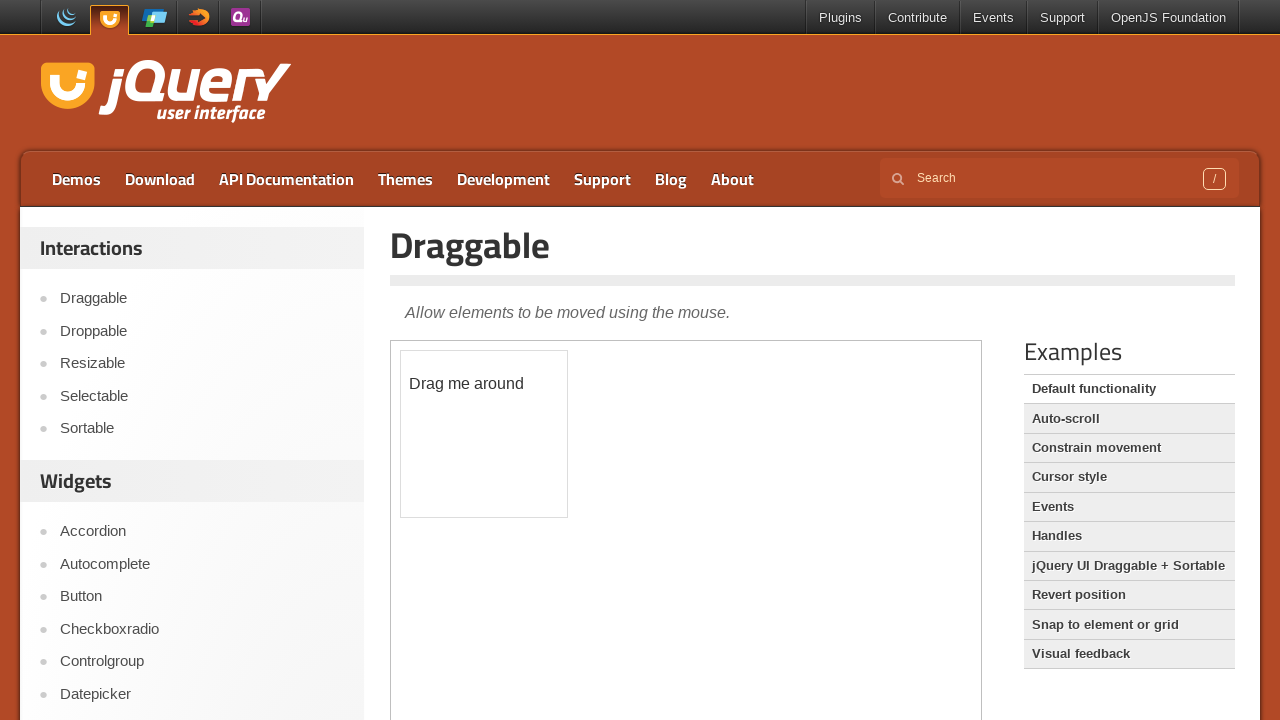

Captured initial location: x=400.109375, y=349.875
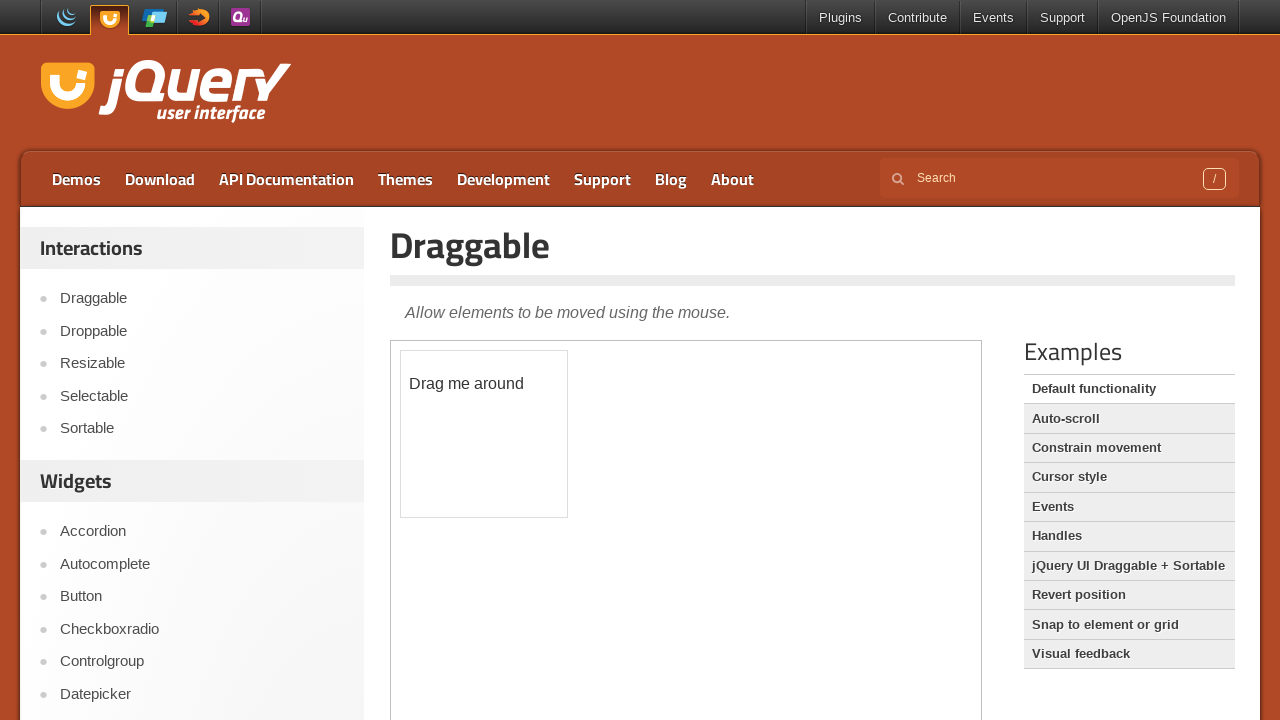

Dragged element to new position (150px right, 150px down) at (551, 501)
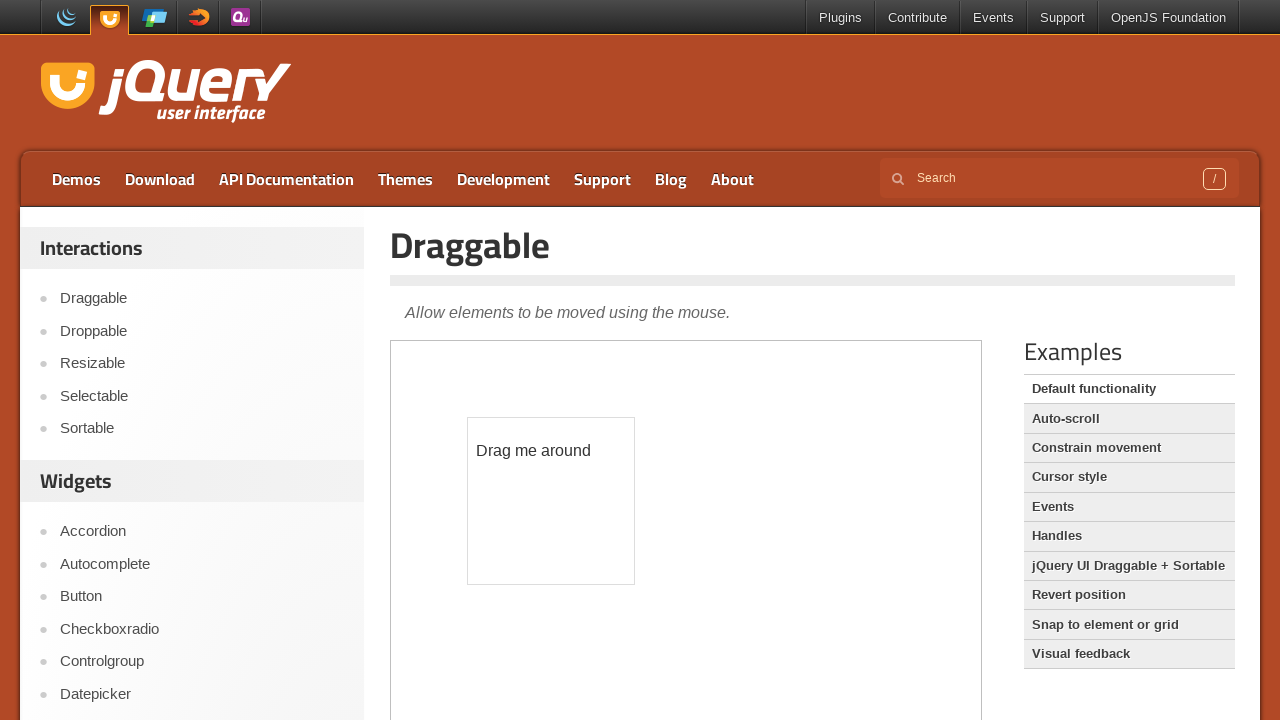

Captured final location: x=467.109375, y=416.875
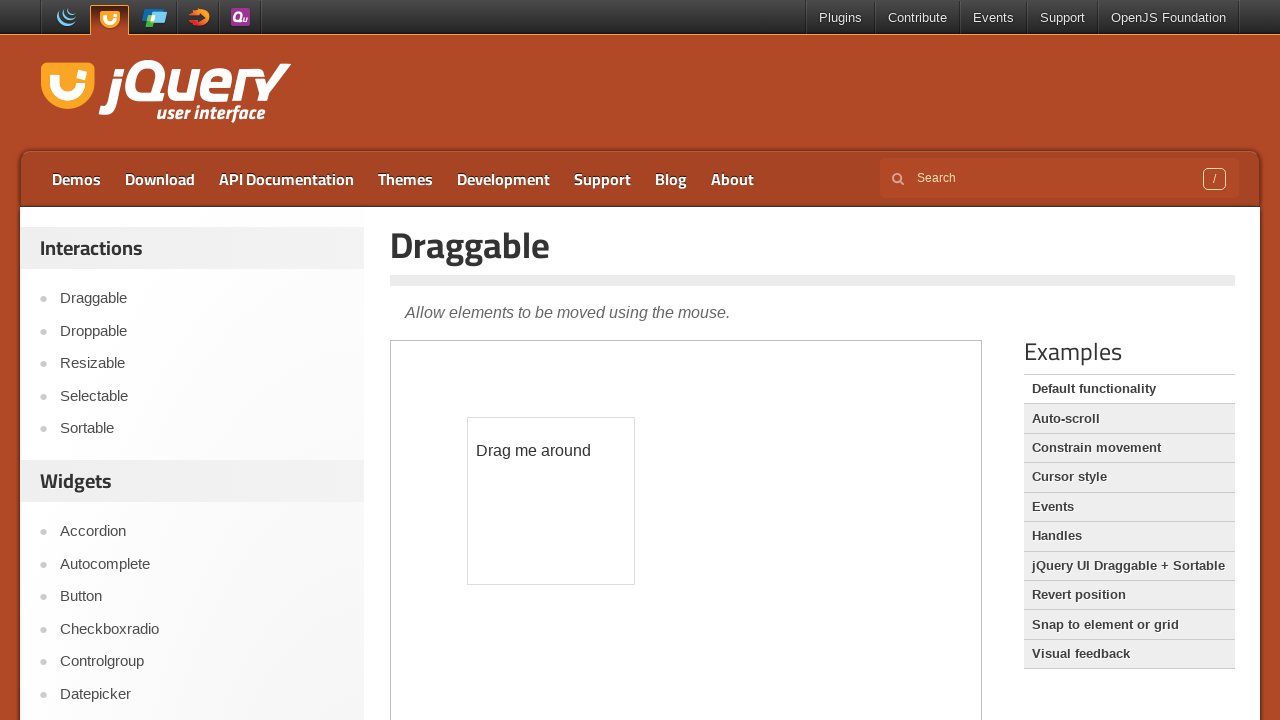

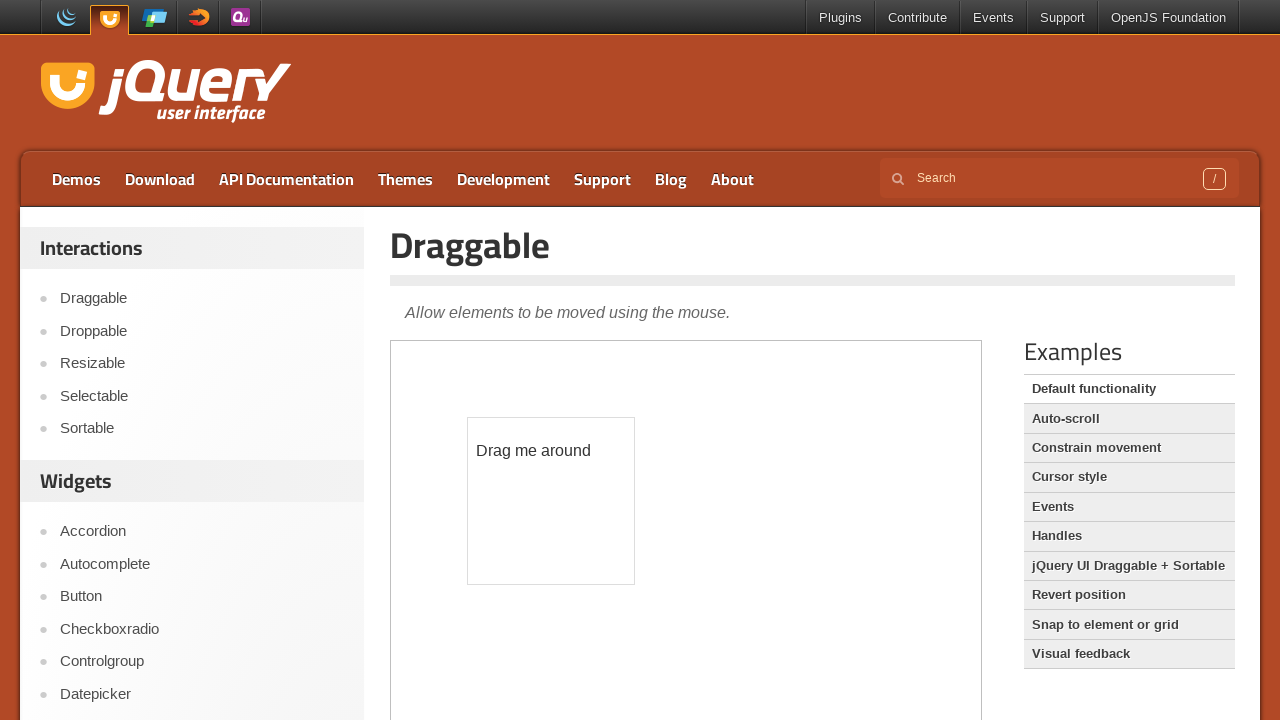